Tests that new items are appended to the bottom of the list and the counter shows correct count

Starting URL: https://demo.playwright.dev/todomvc

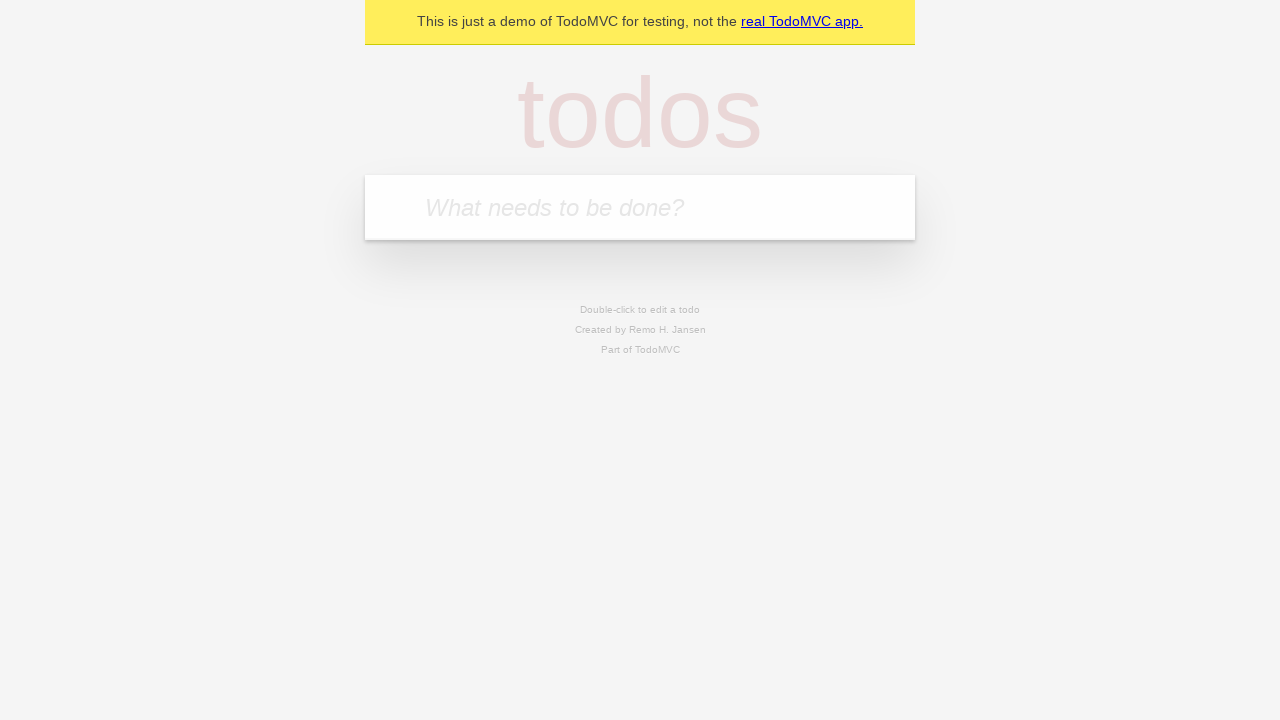

Filled new todo input with 'buy some cheese' on internal:attr=[placeholder="What needs to be done?"i]
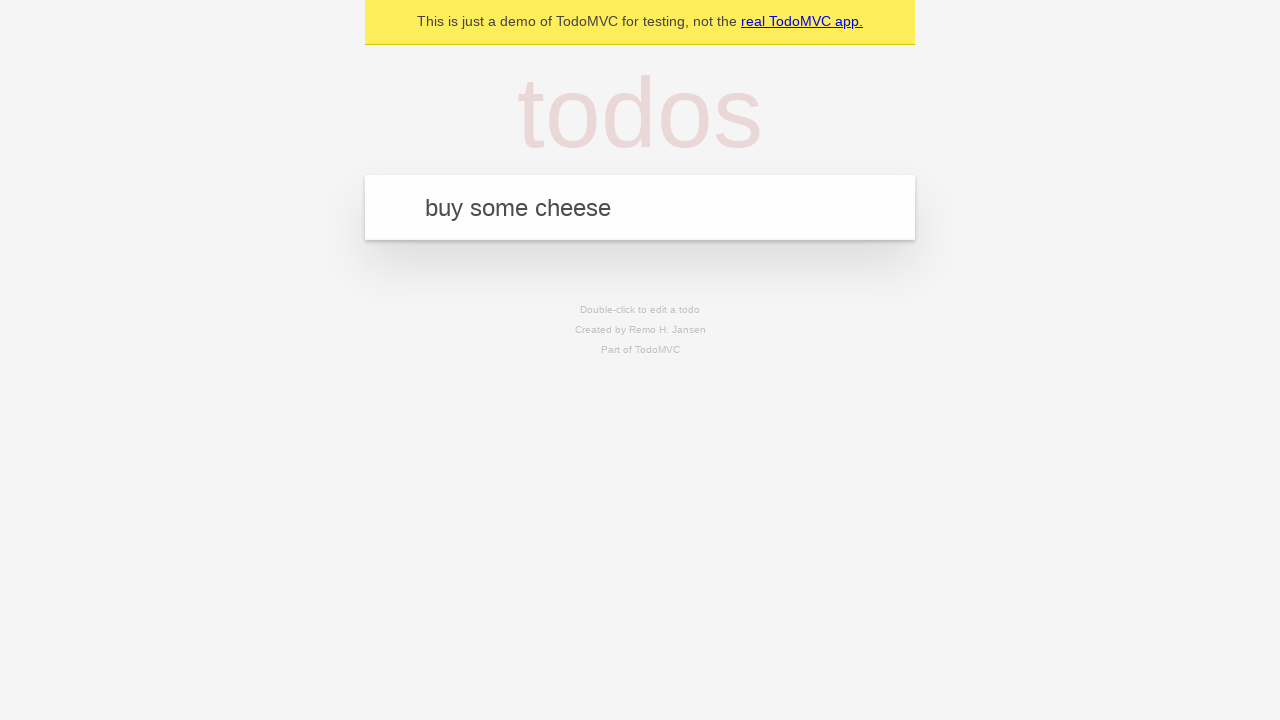

Pressed Enter to add todo 'buy some cheese' on internal:attr=[placeholder="What needs to be done?"i]
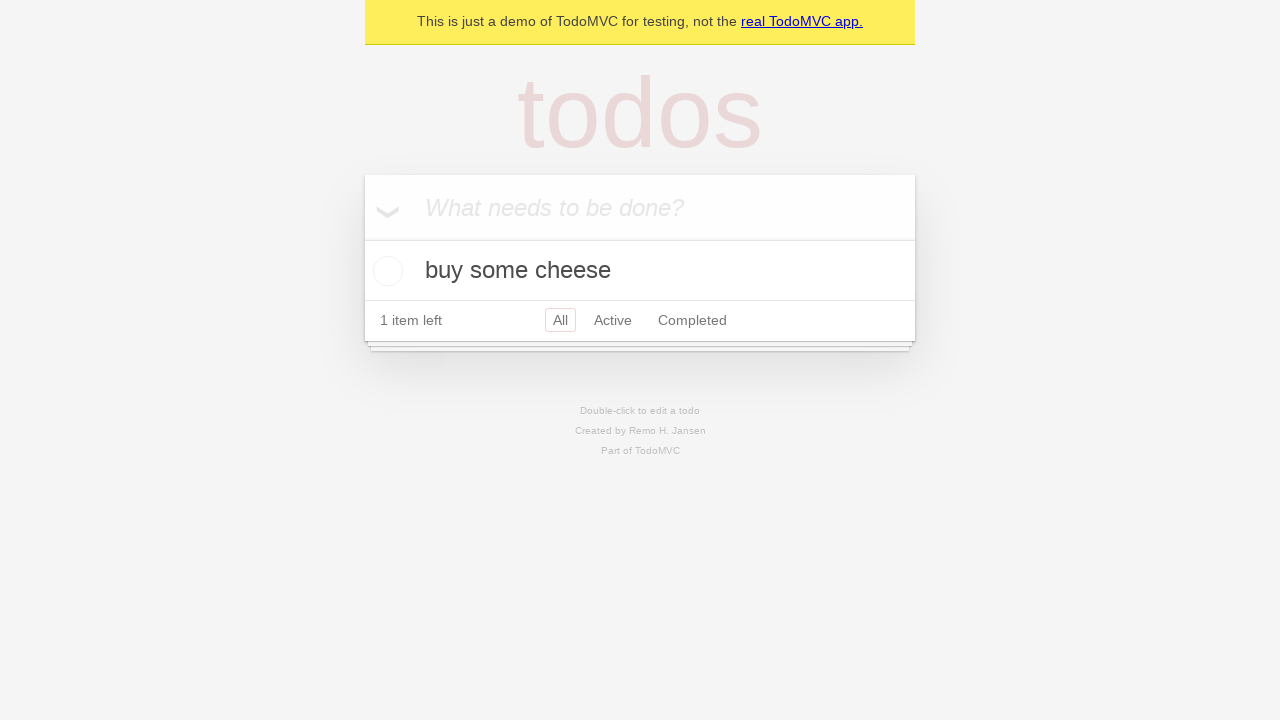

Filled new todo input with 'feed the cat' on internal:attr=[placeholder="What needs to be done?"i]
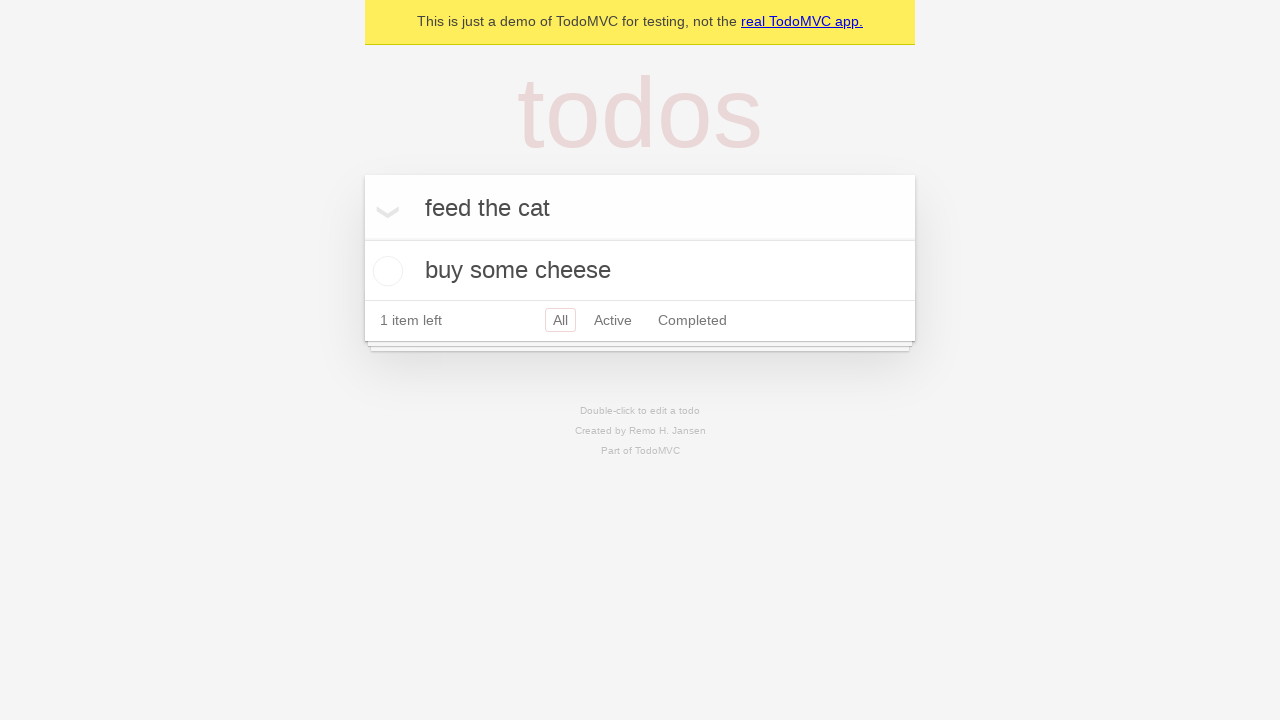

Pressed Enter to add todo 'feed the cat' on internal:attr=[placeholder="What needs to be done?"i]
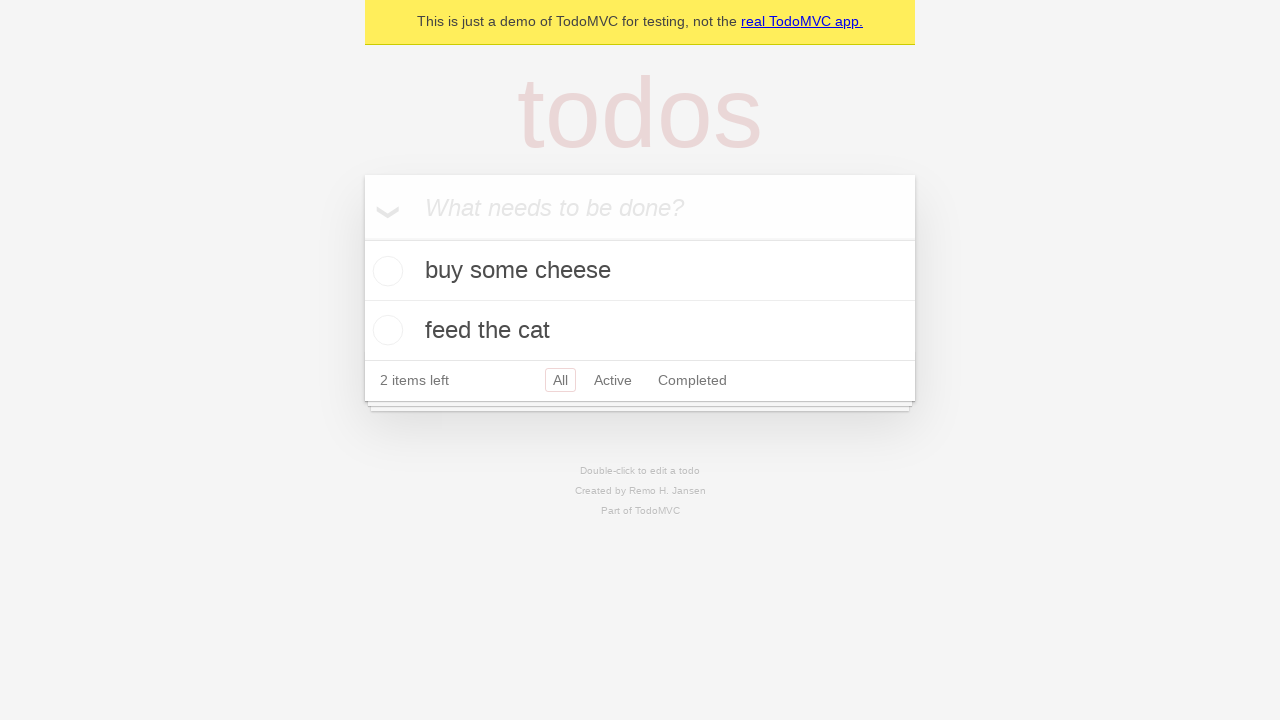

Filled new todo input with 'book a doctors appointment' on internal:attr=[placeholder="What needs to be done?"i]
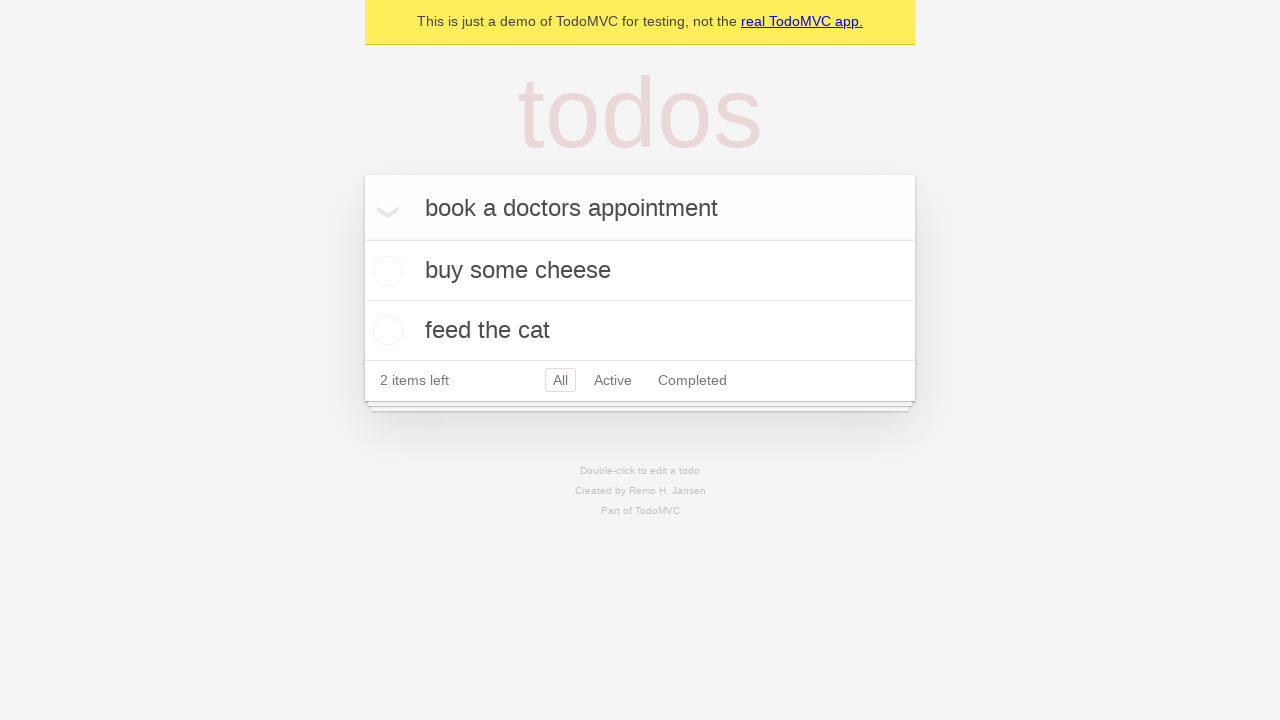

Pressed Enter to add todo 'book a doctors appointment' on internal:attr=[placeholder="What needs to be done?"i]
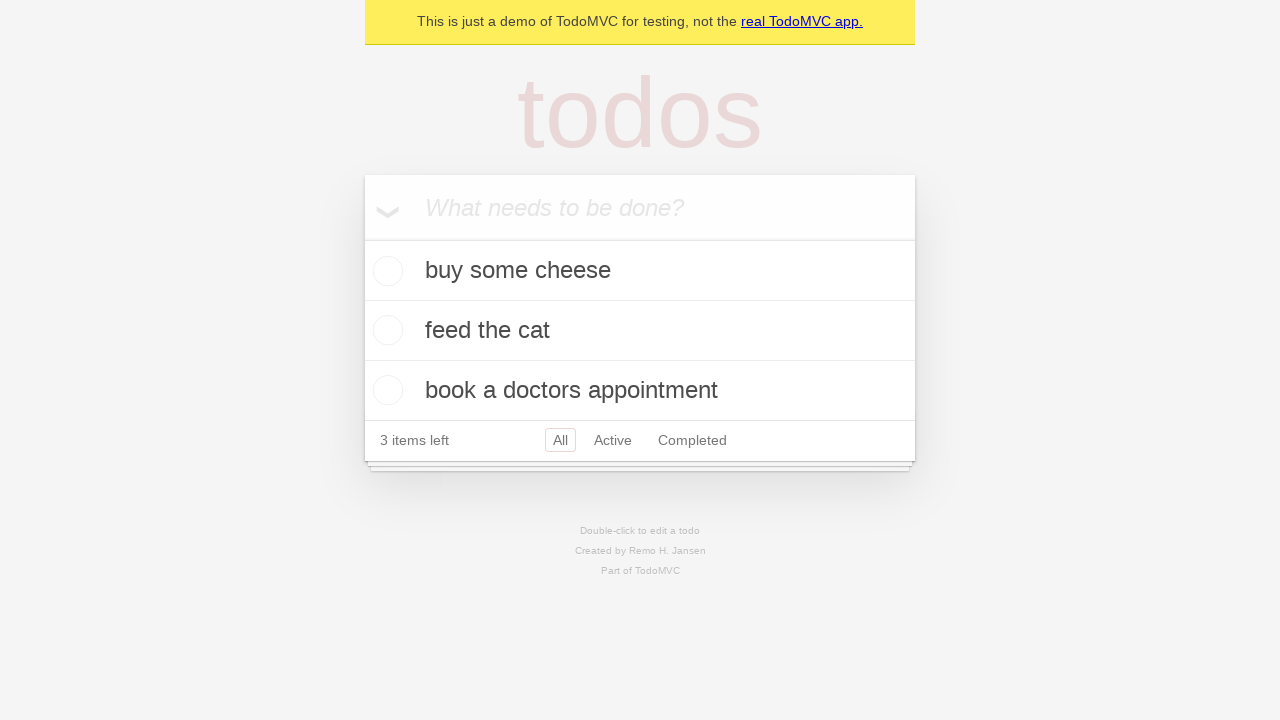

Todo counter element appeared
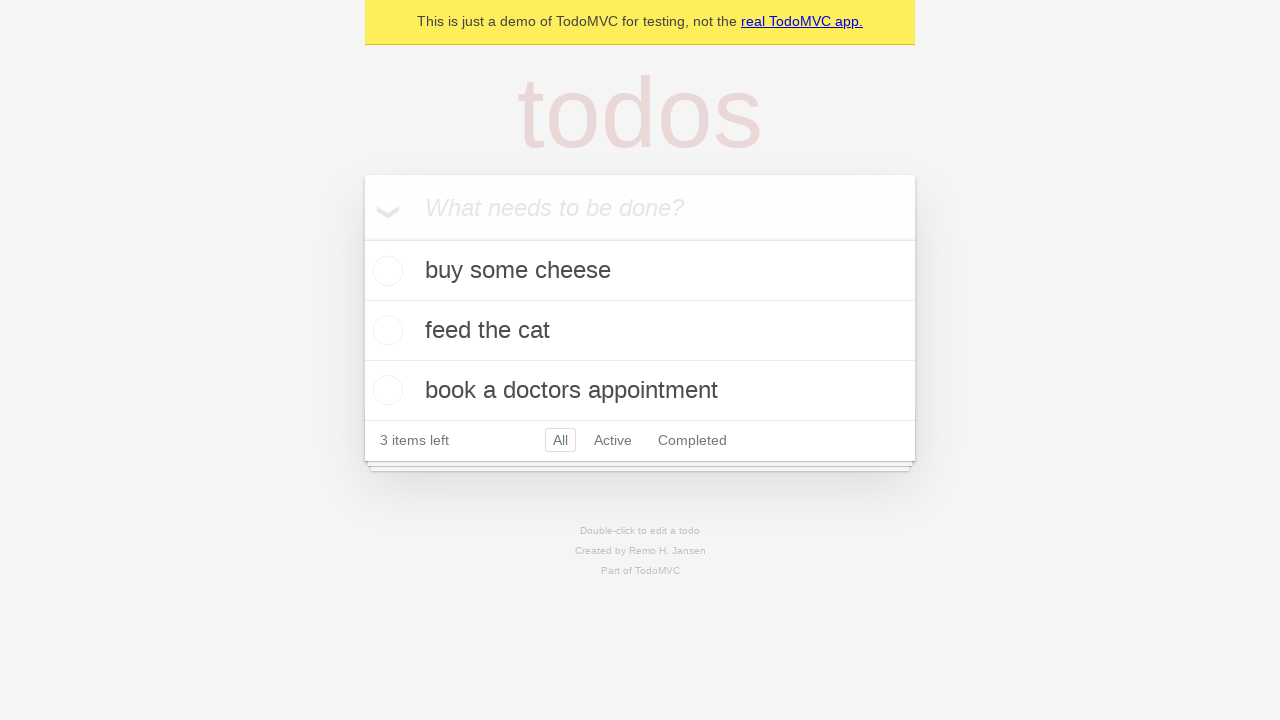

All 3 todos have been added to the list
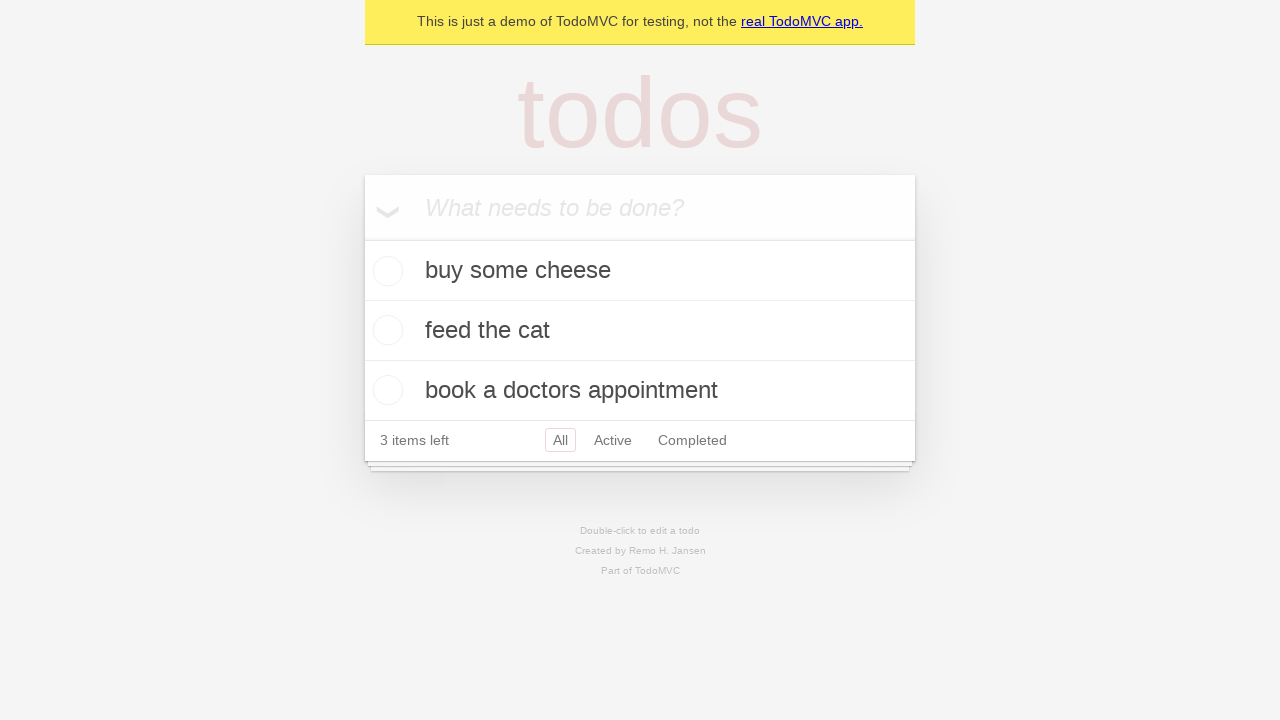

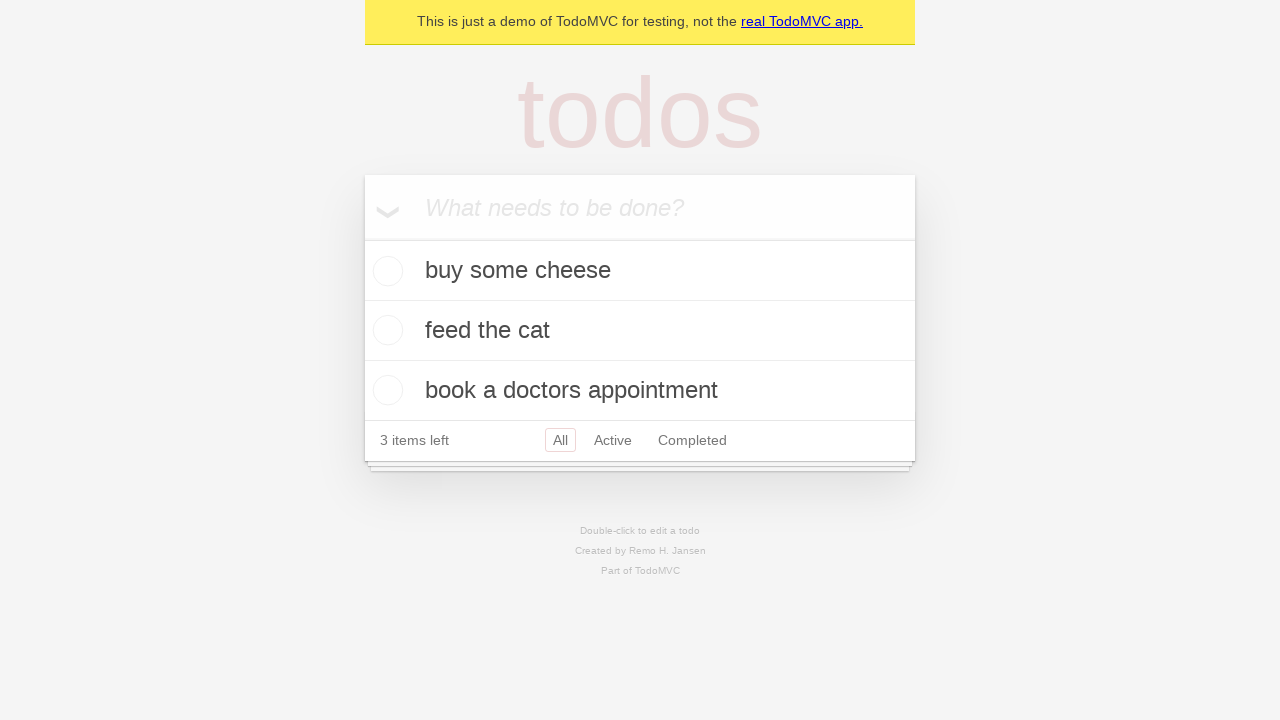